Tests an e-commerce flow by adding specific products to cart, applying a promo code, and completing the checkout process with country selection

Starting URL: https://rahulshettyacademy.com/seleniumPractise/

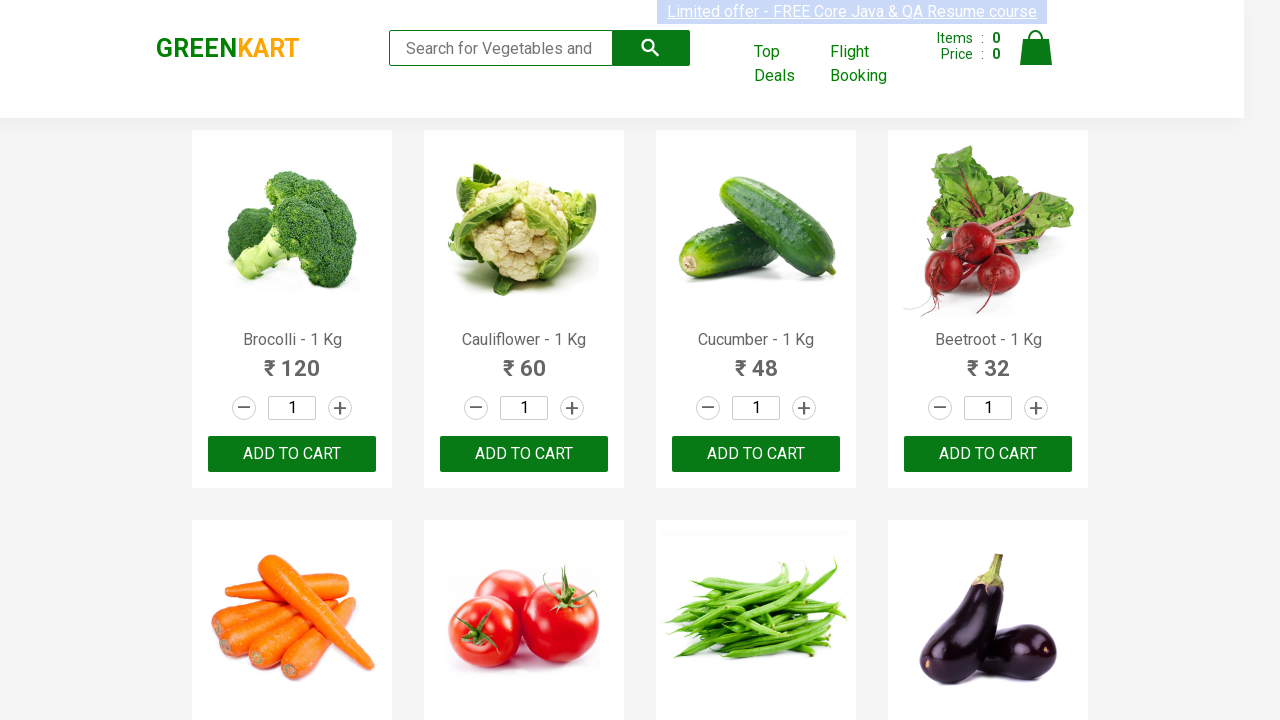

Located all product name elements
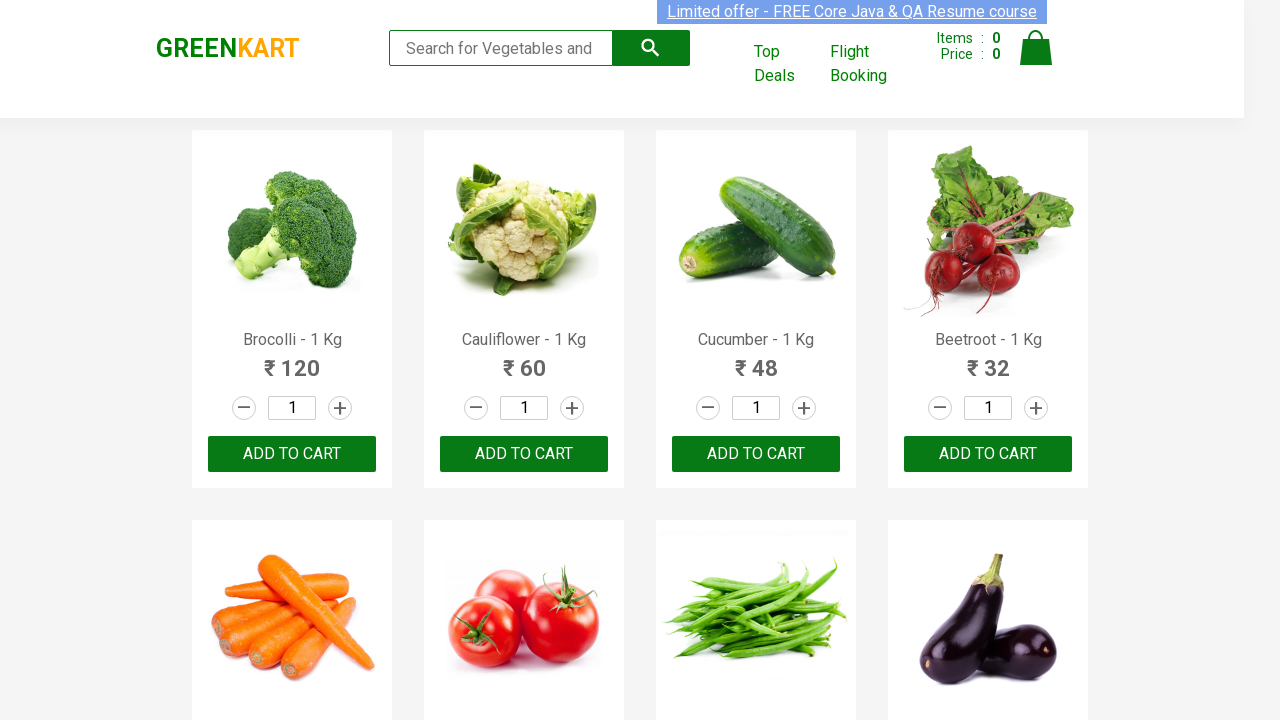

Located all add to cart buttons
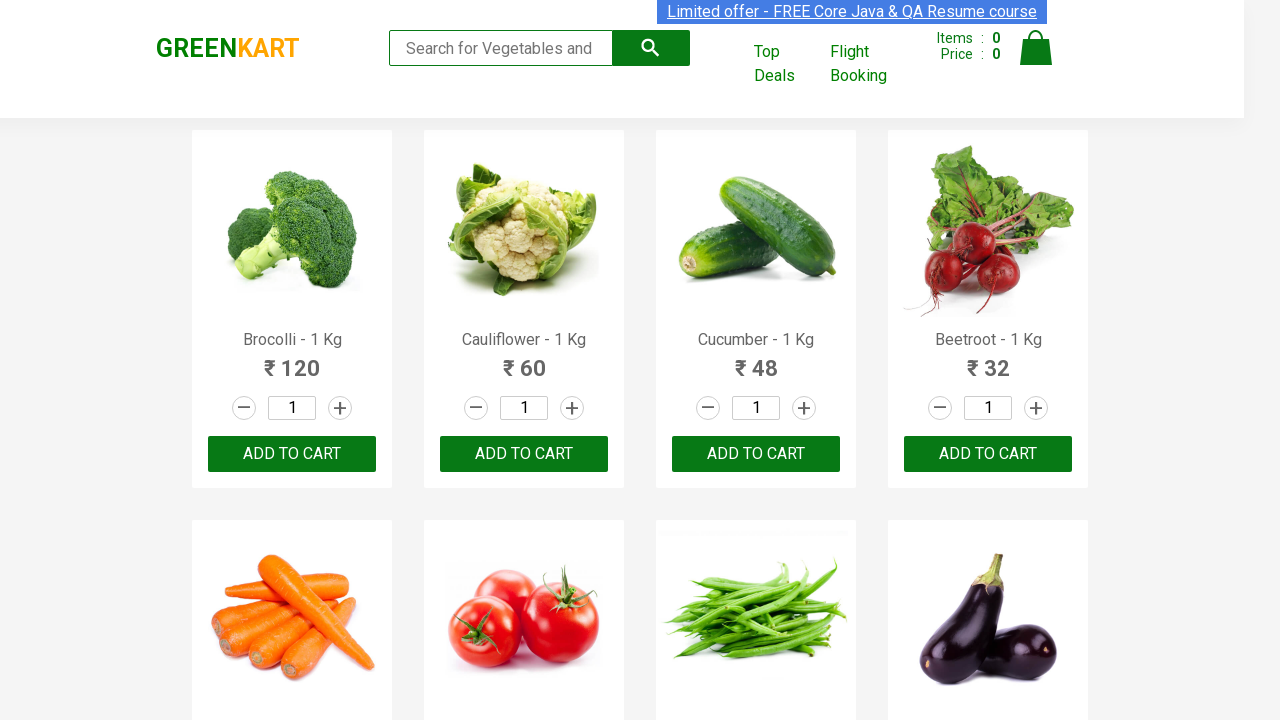

Added Cucumber to cart at (756, 454) on div.product button >> nth=2
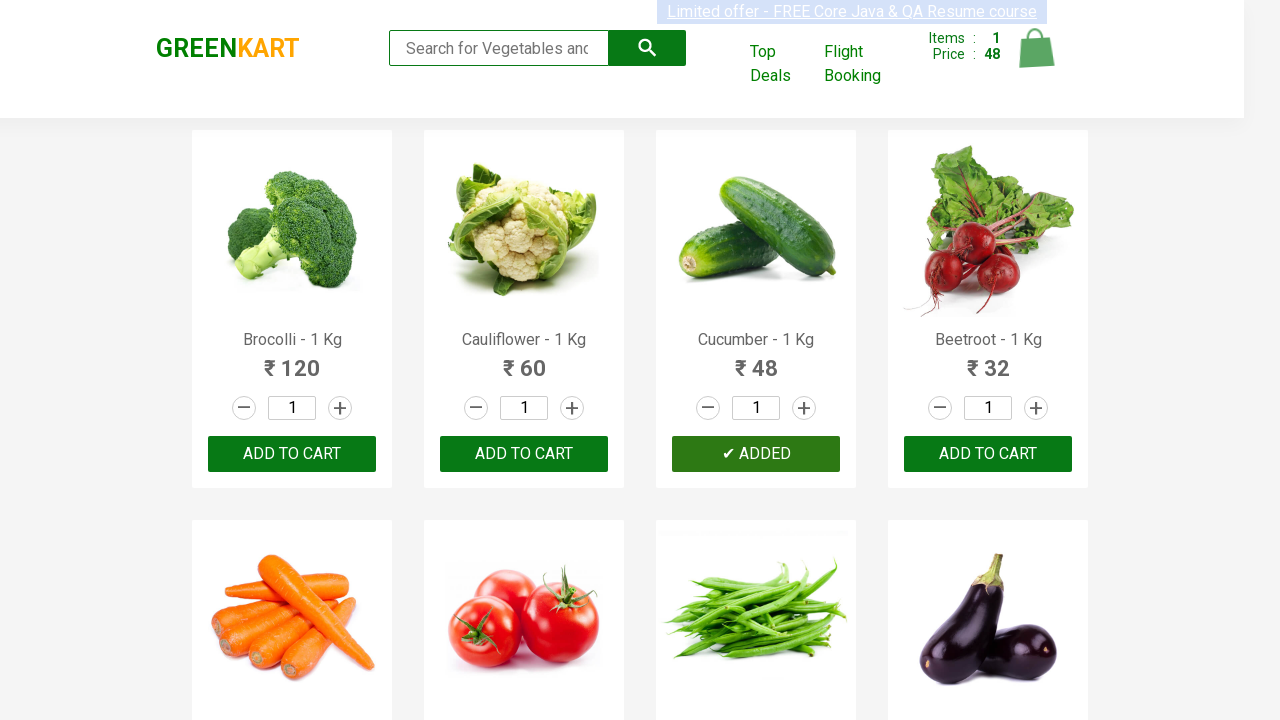

Added Tomato to cart at (524, 360) on div.product button >> nth=5
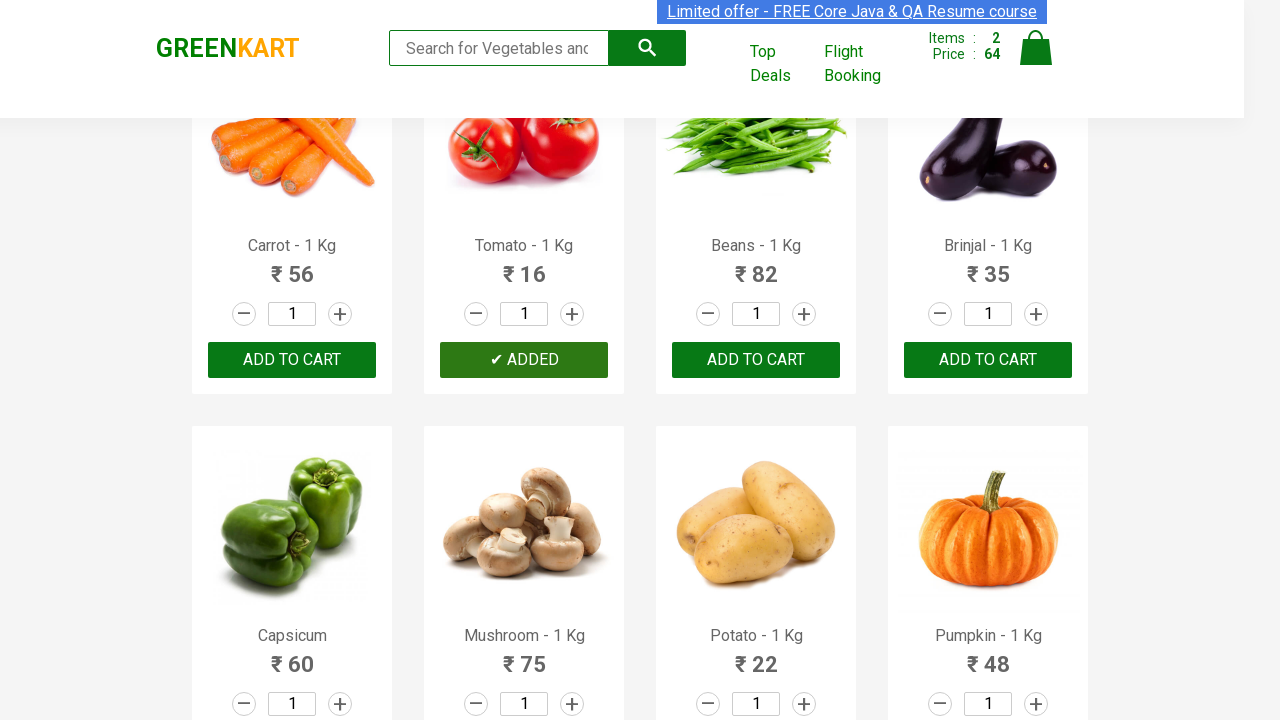

Added Mushroom to cart at (524, 360) on div.product button >> nth=9
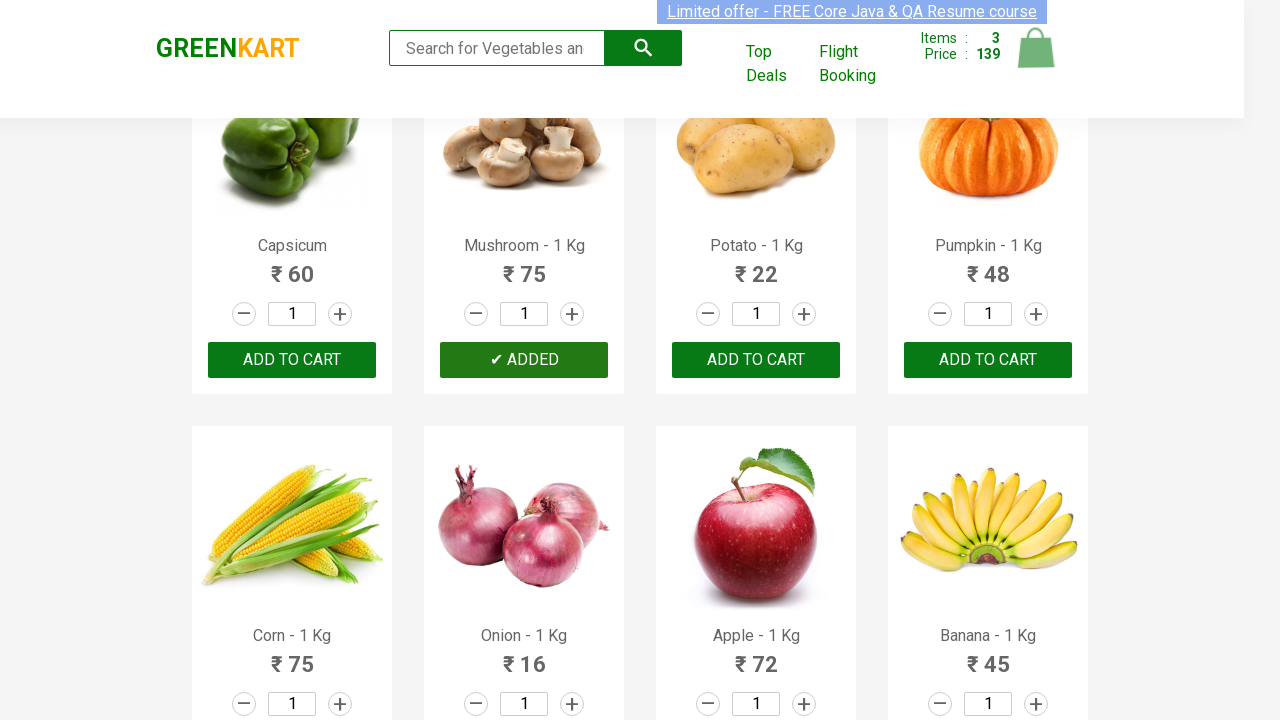

Clicked cart icon to view cart at (1036, 59) on a.cart-icon
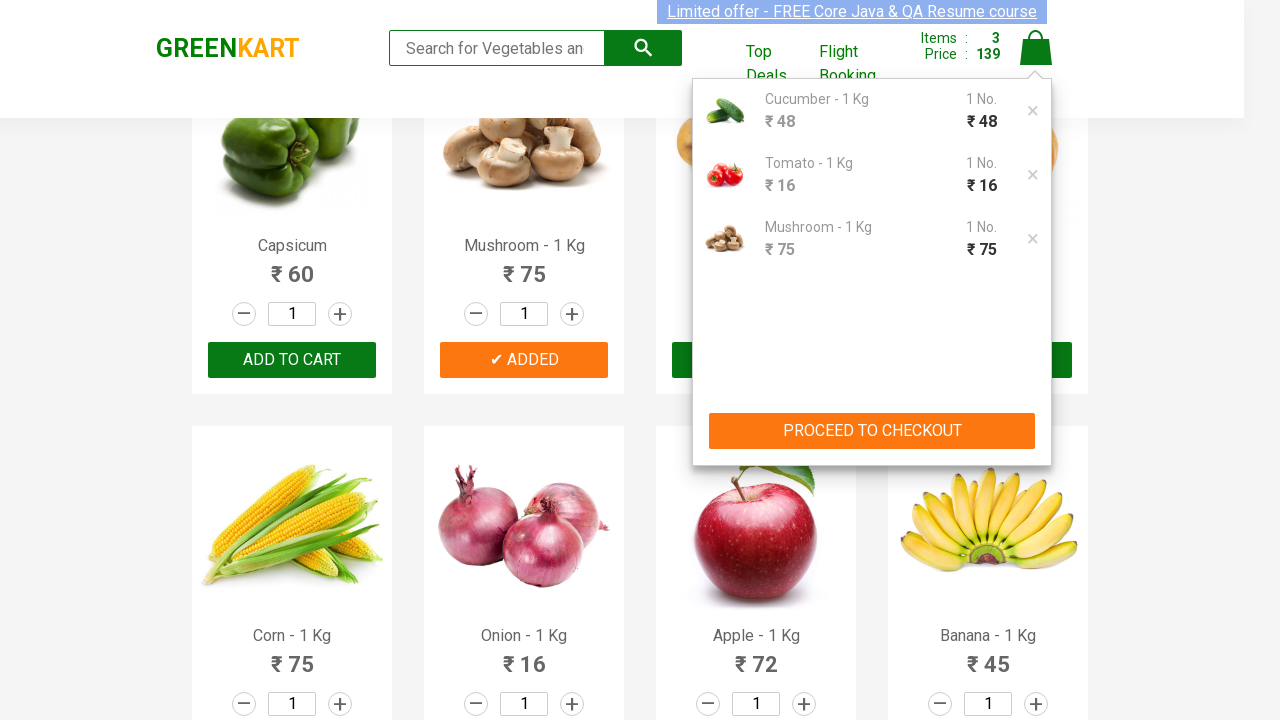

Cart preview loaded and checkout button is visible
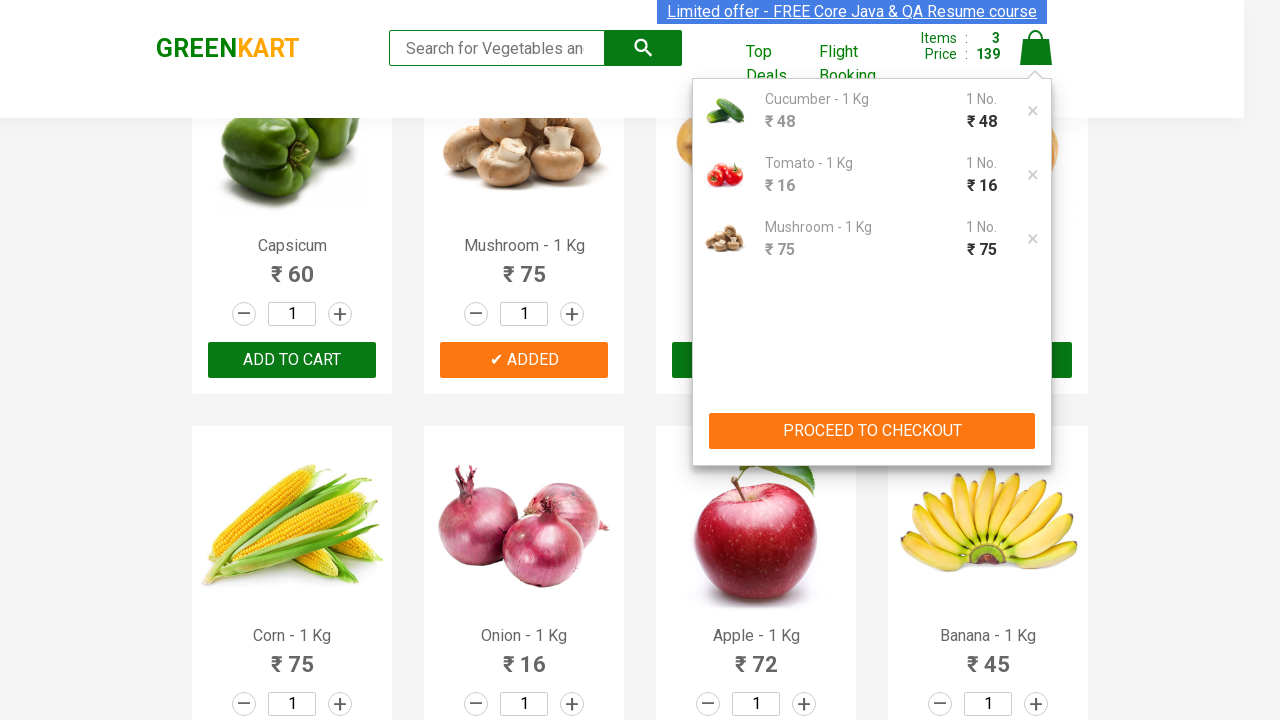

Clicked proceed to checkout button at (872, 431) on div.cart-preview.active .action-block button
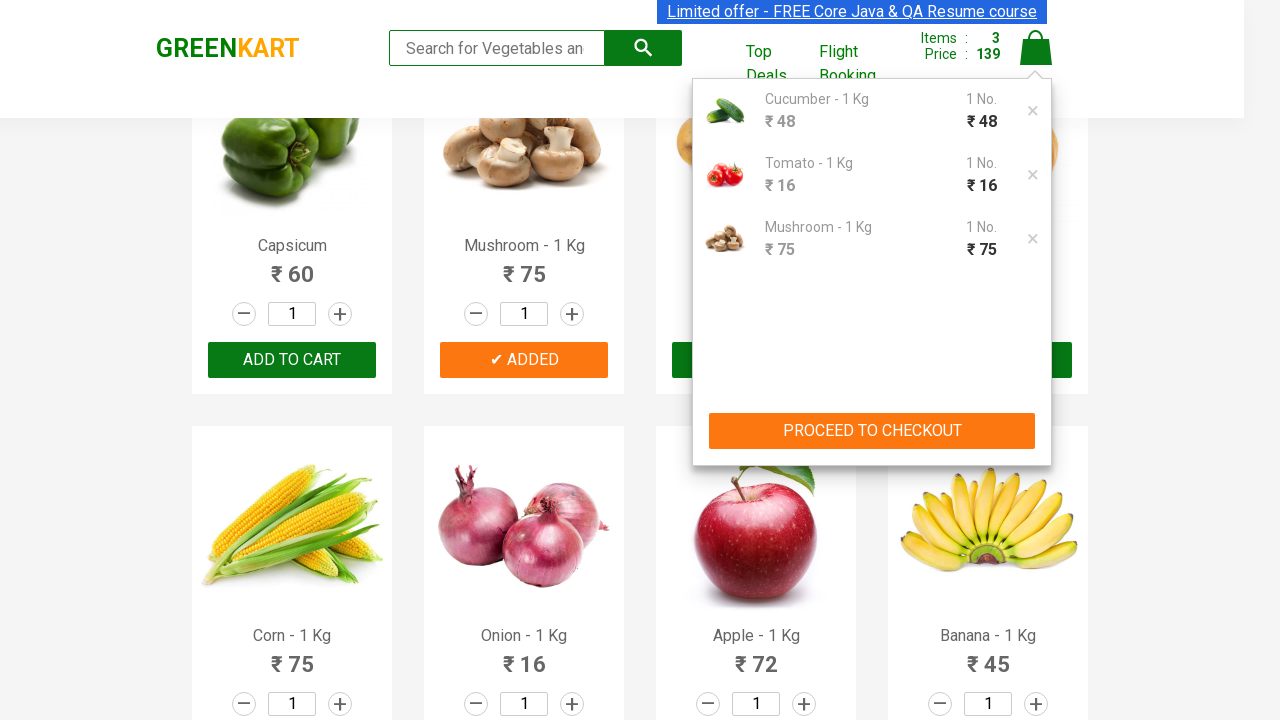

Entered promo code 'rahulshettyacademy' on input.promoCode
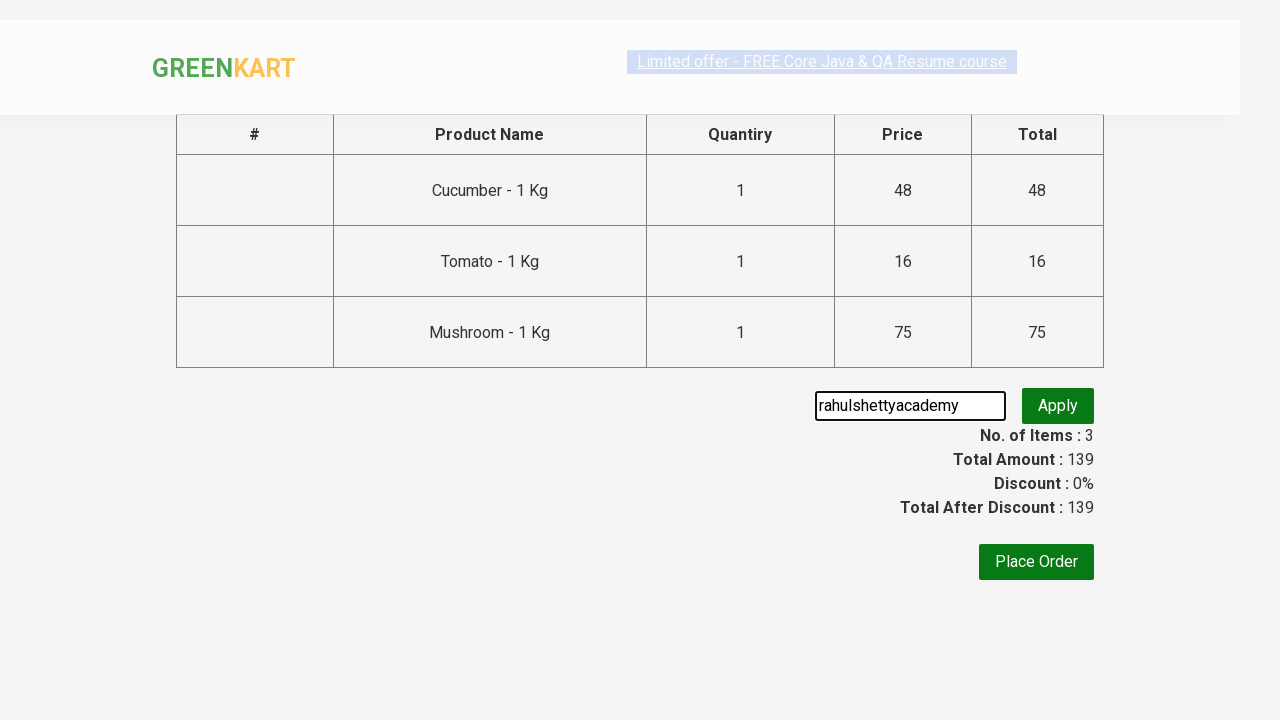

Clicked apply promo button at (1058, 406) on button.promoBtn
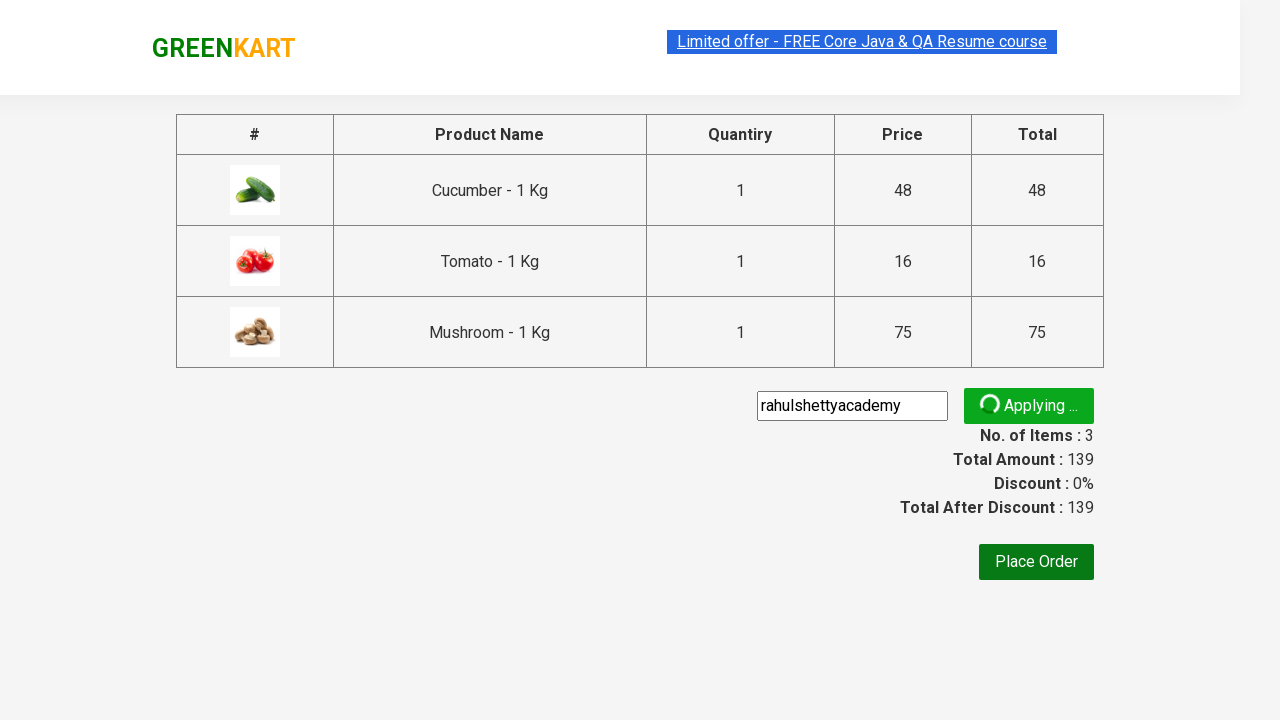

Promo code confirmation message appeared
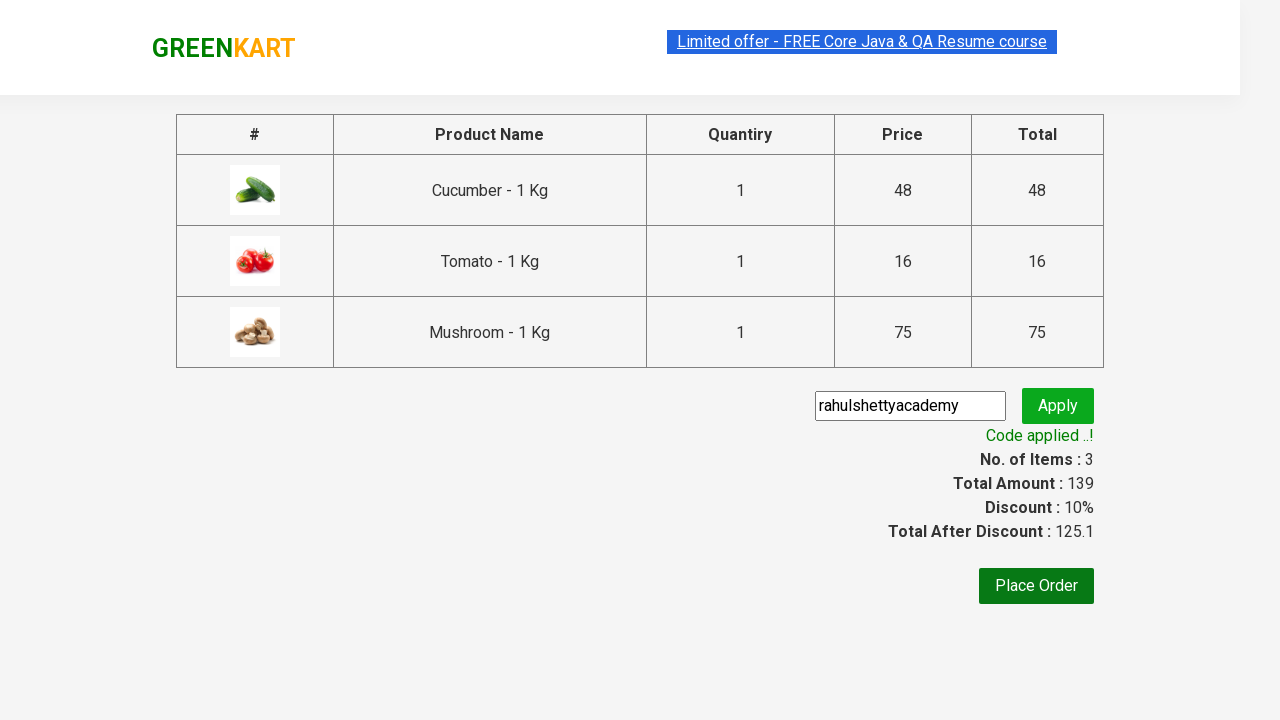

Clicked place order button at (1036, 586) on div.products div:nth-child(4) > button:nth-child(14)
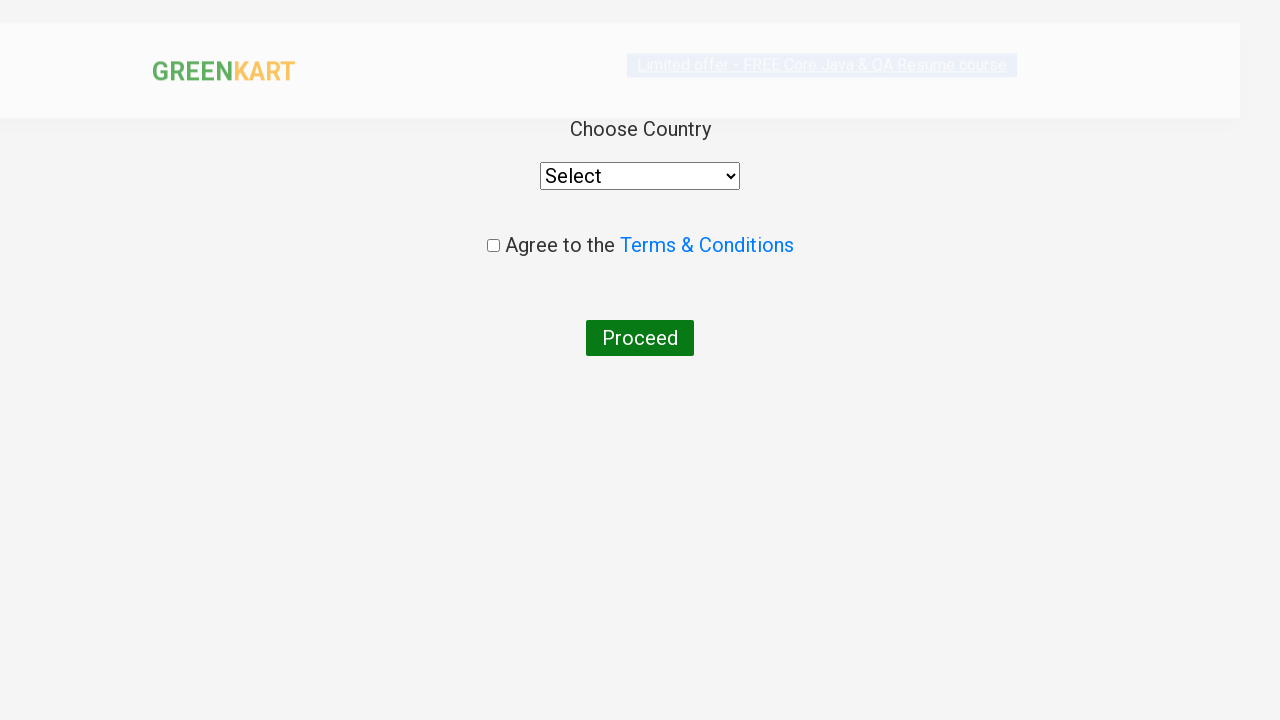

Selected Nigeria from country dropdown on select
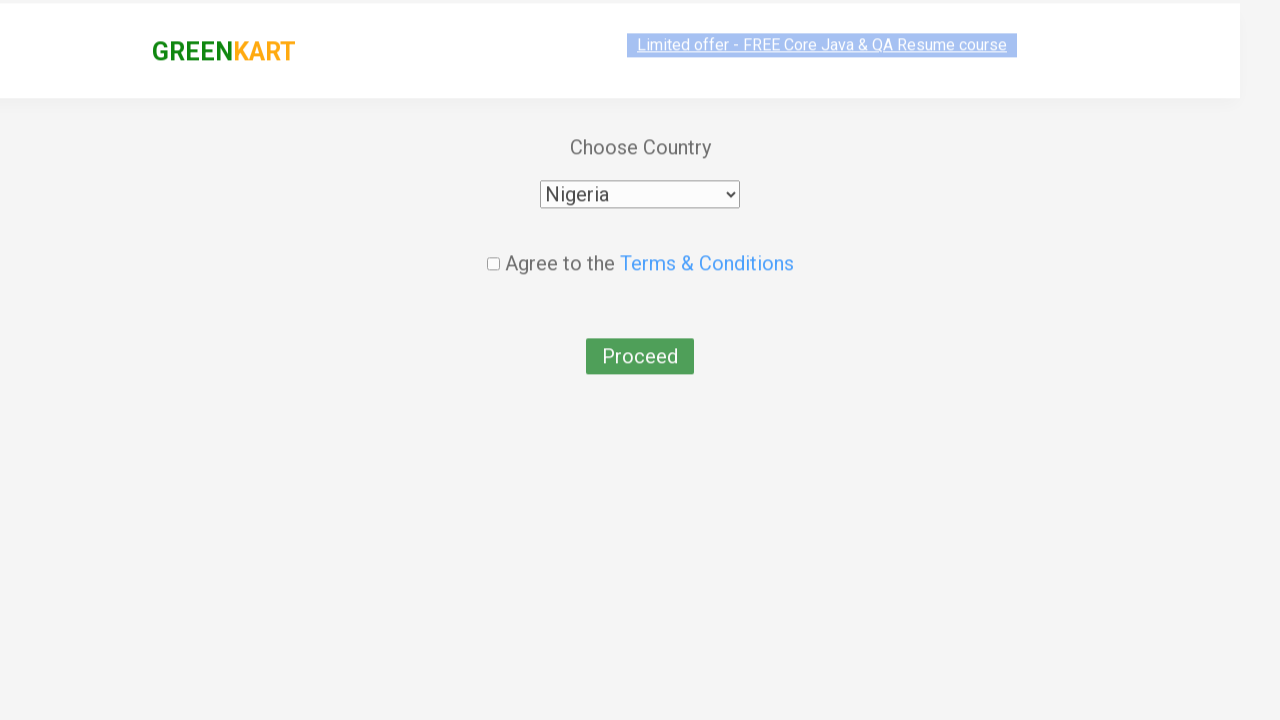

Checked 'agree to terms' checkbox at (493, 246) on .chkAgree
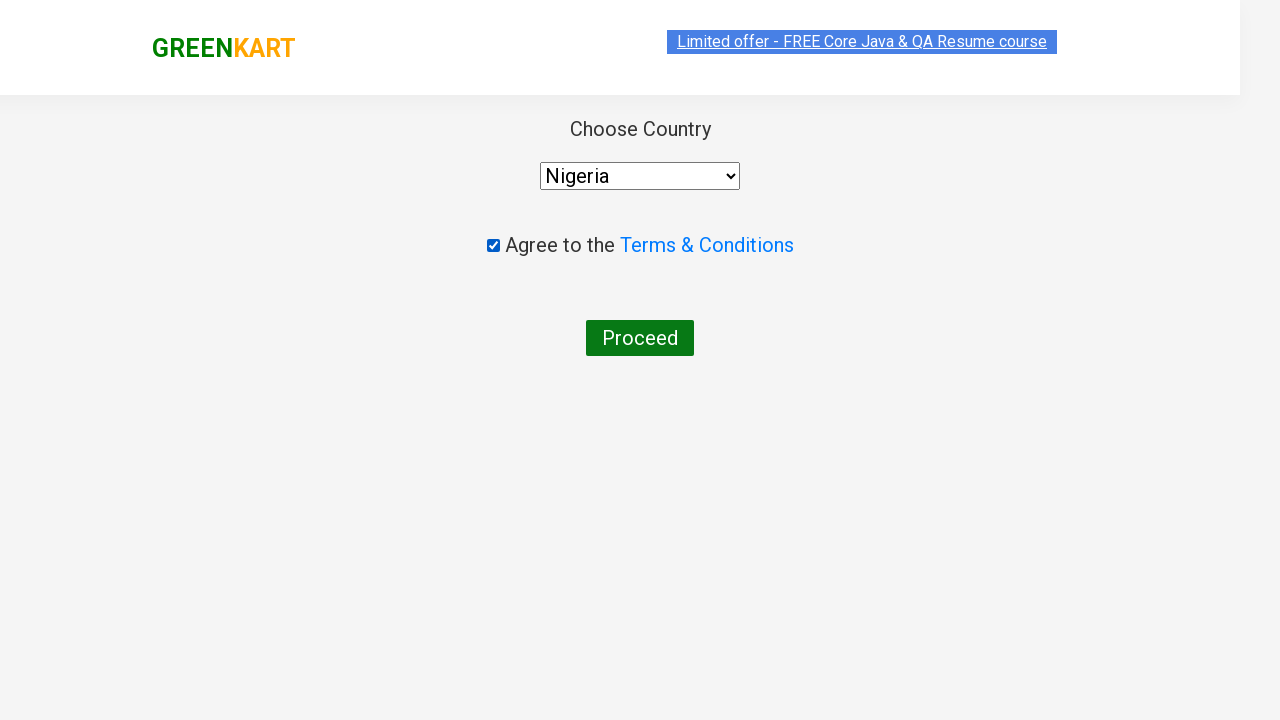

Clicked proceed button to complete checkout at (640, 338) on button
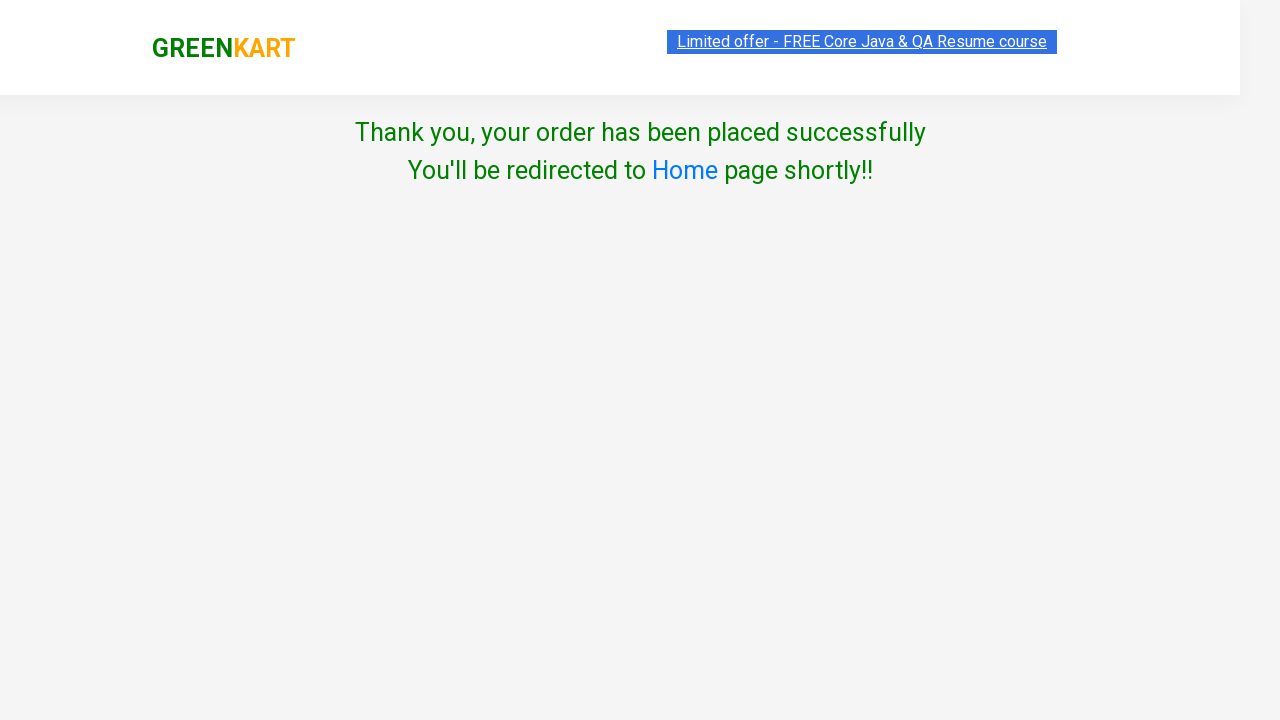

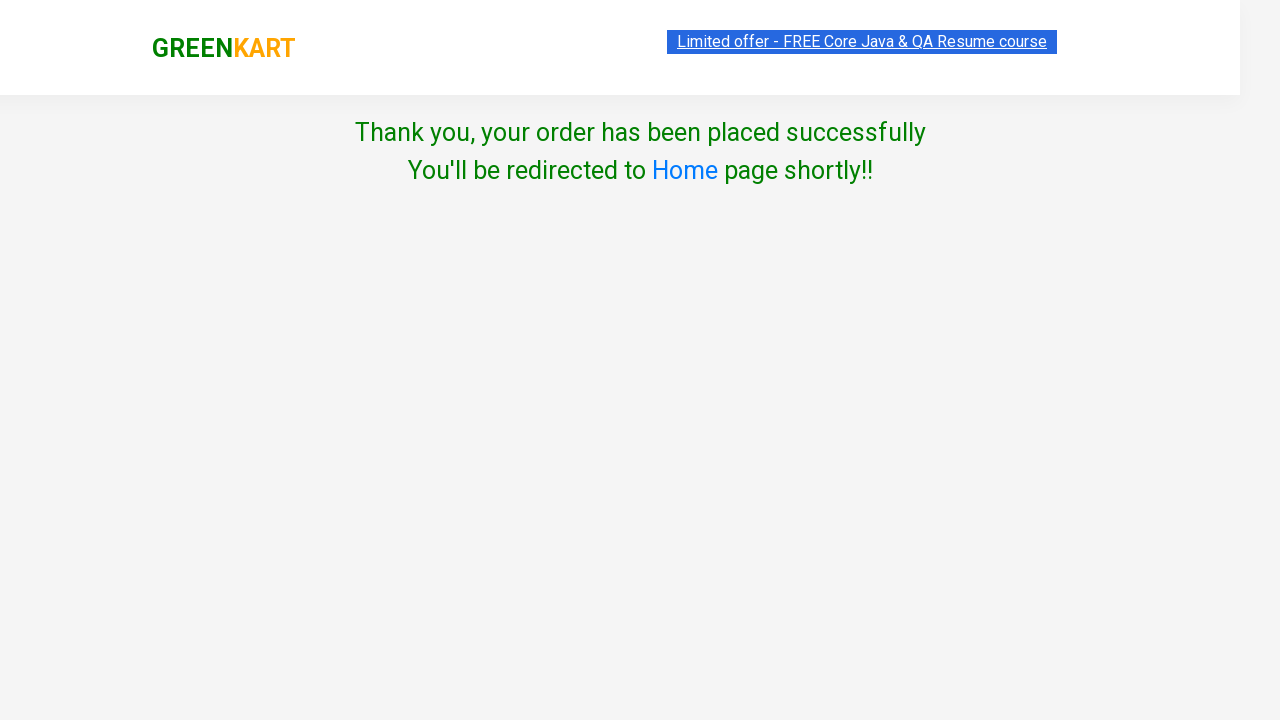